Tests form submission with firstName and email fields filled in, then submits the form

Starting URL: https://demoqa.com/automation-practice-form

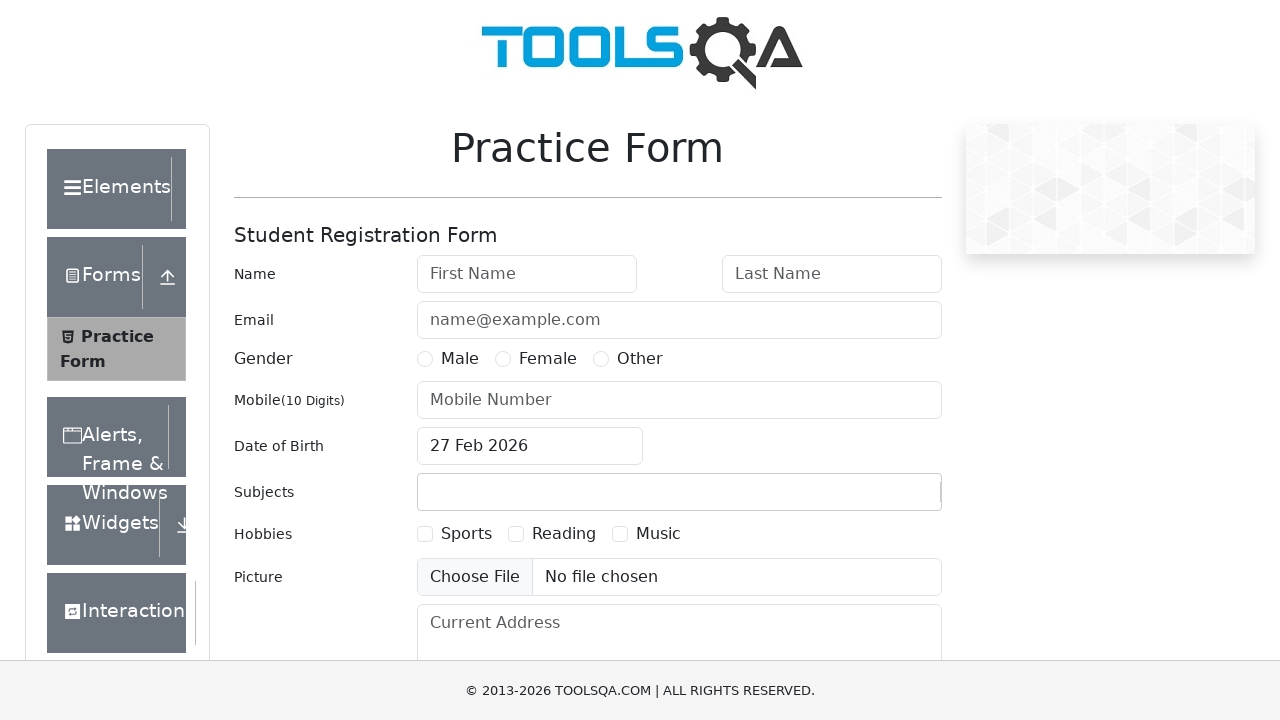

Filled firstName field with 'John' on #firstName
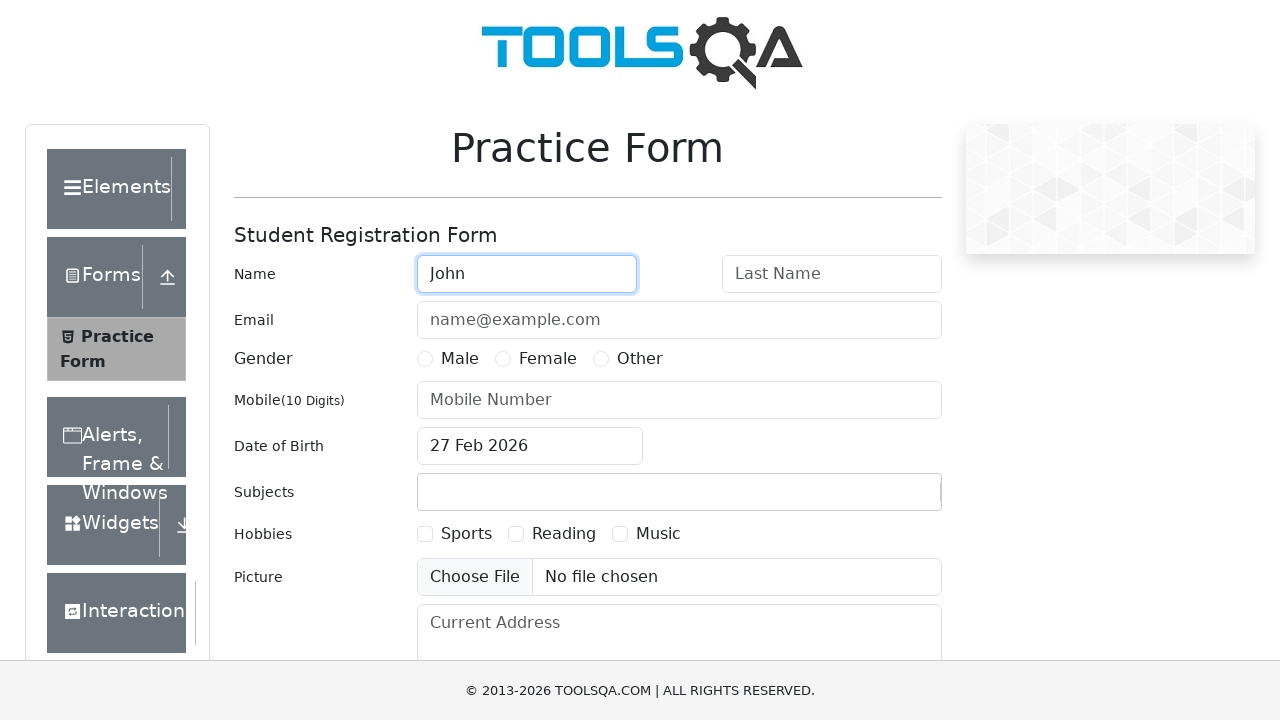

Filled email field with 'test@t.com' on #userEmail
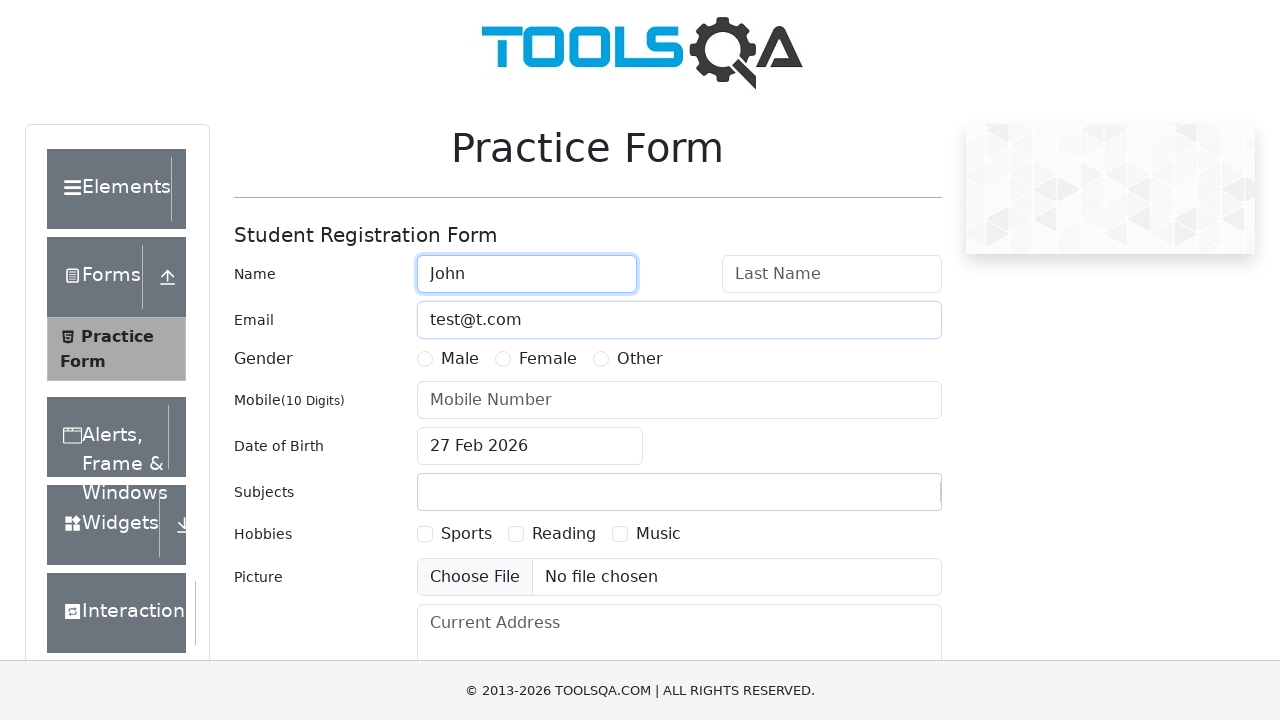

Clicked submit button using JavaScript click
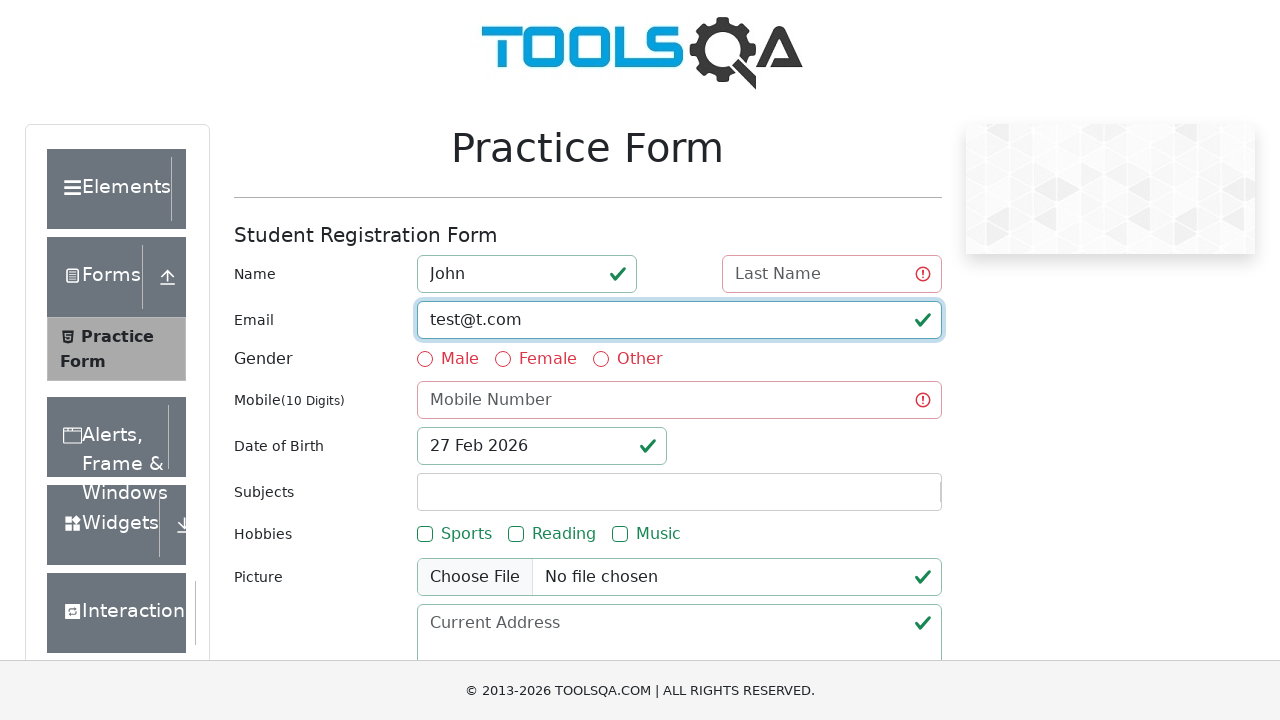

Waited 3000ms for form submission to complete
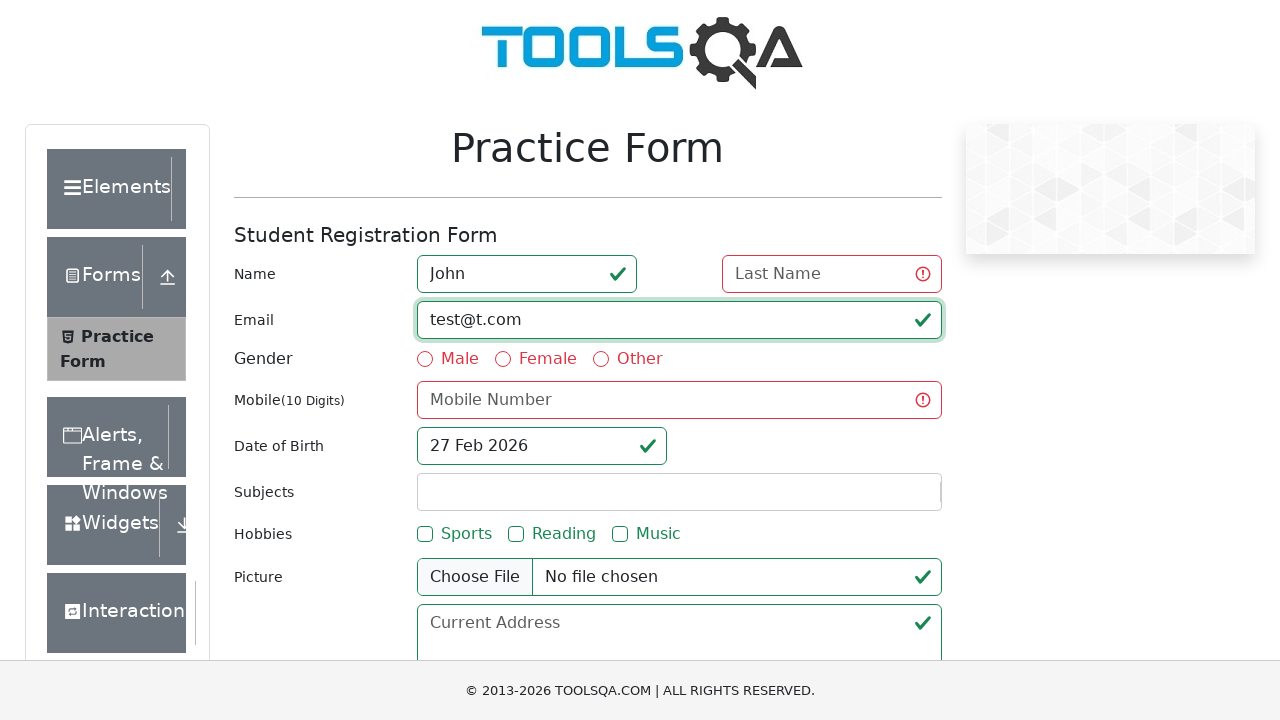

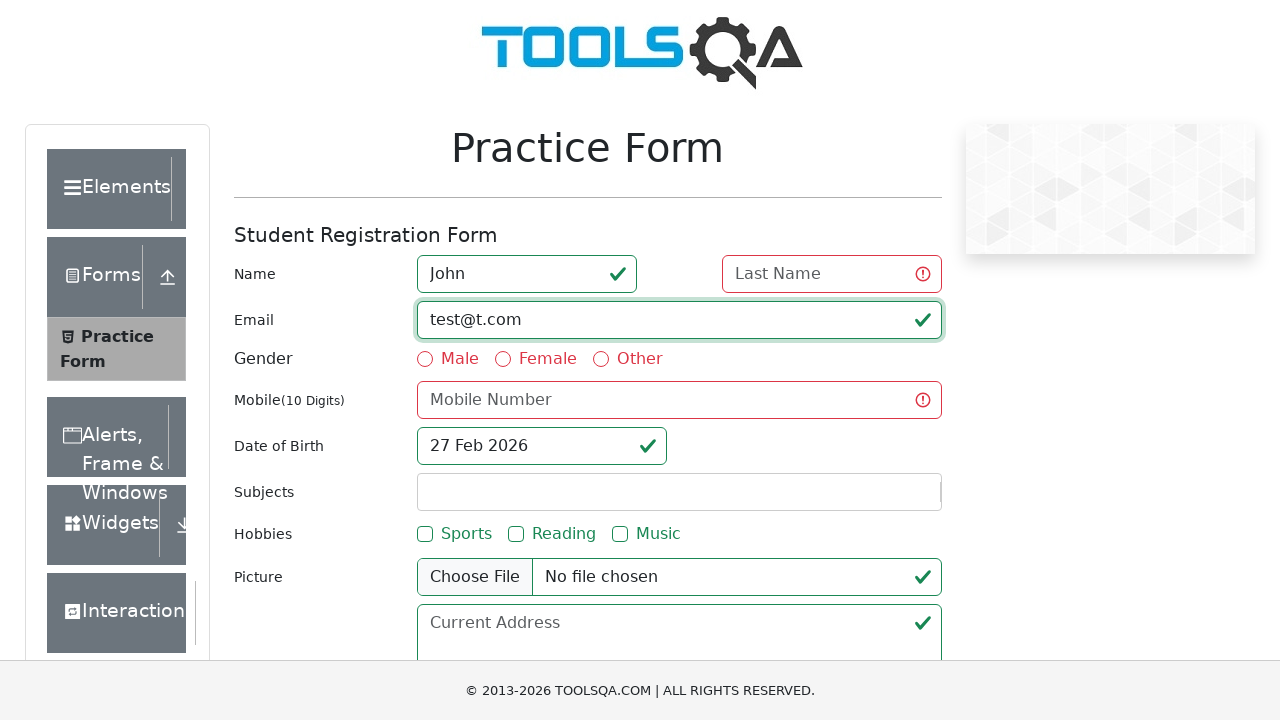